Selects the first checkbox on the page

Starting URL: https://artoftesting.com/samplesiteforselenium

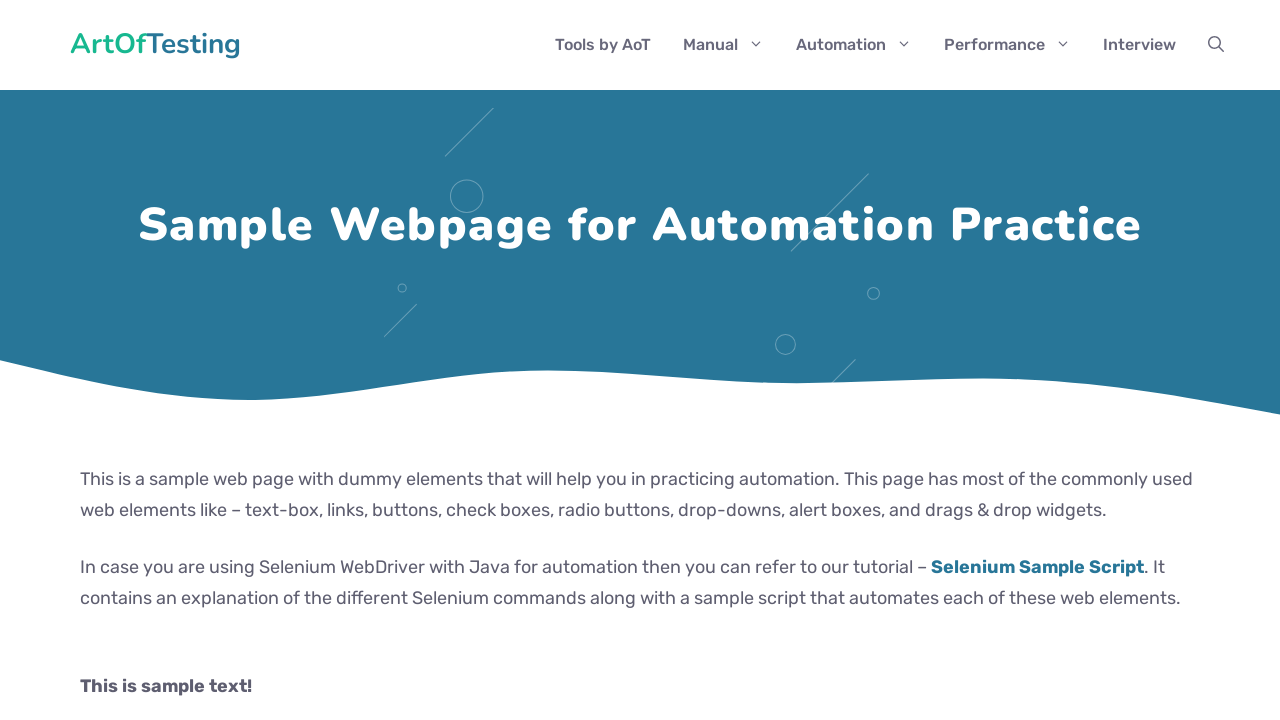

Navigated to Art of Testing sample site
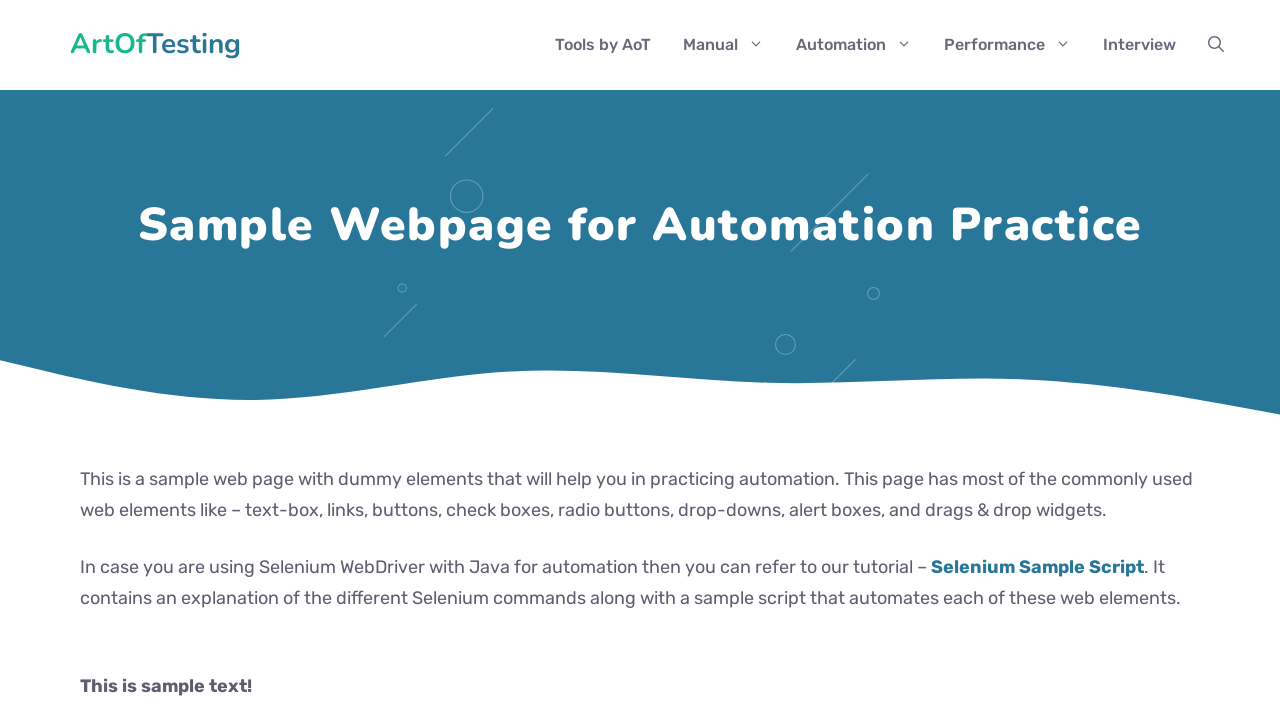

Selected the first checkbox on the page at (86, 360) on input[type='checkbox']:first-of-type
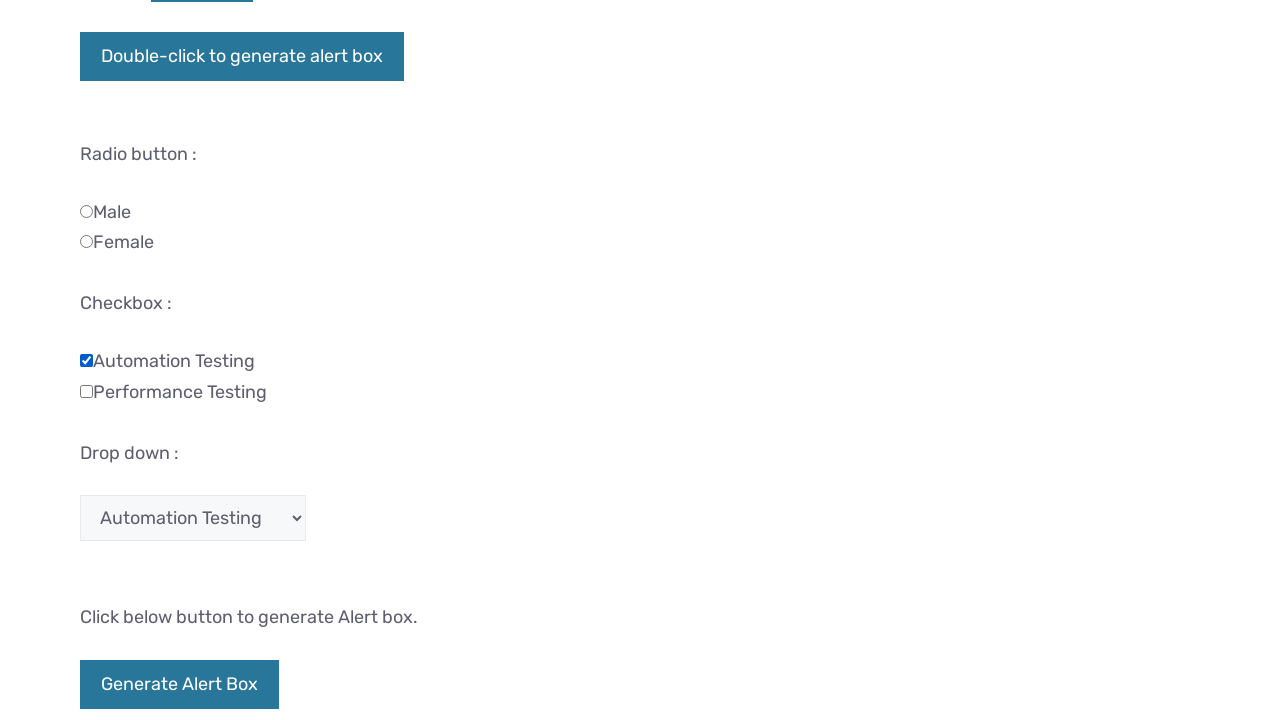

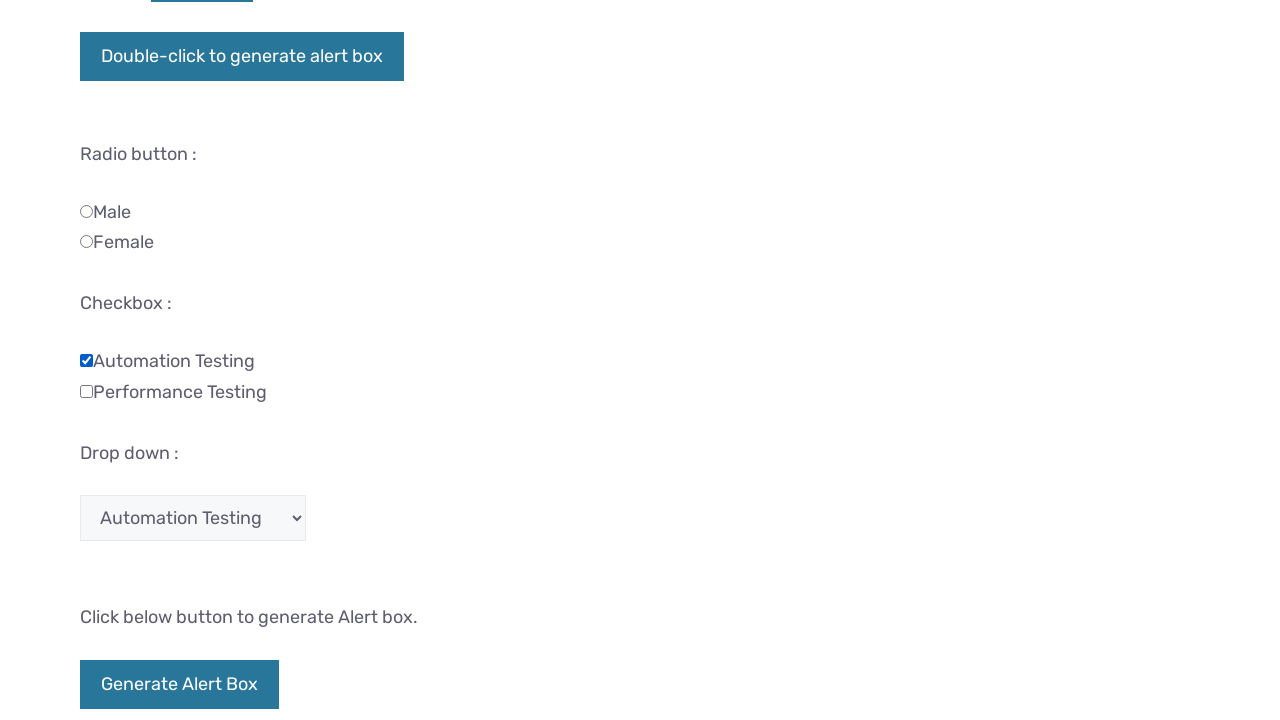